Opens the Vynoteka website homepage to verify it loads correctly

Starting URL: https://vynoteka.lt/

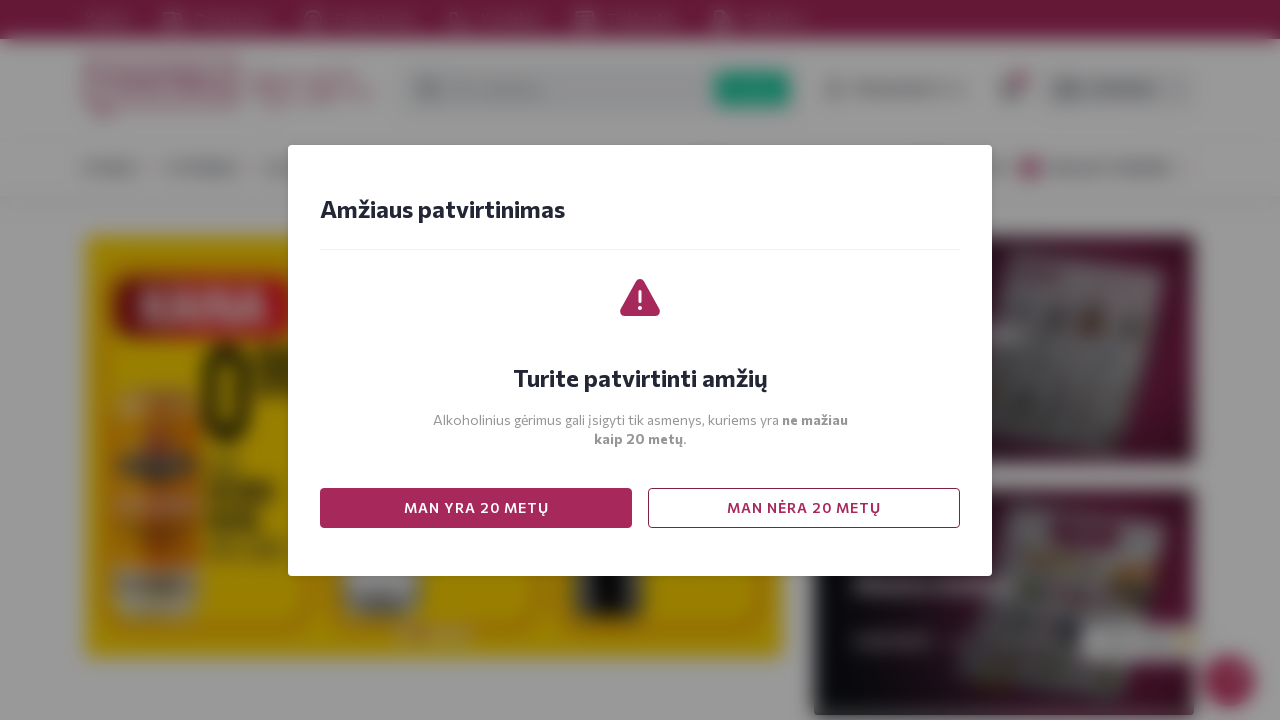

Vynoteka homepage loaded successfully - DOM content ready
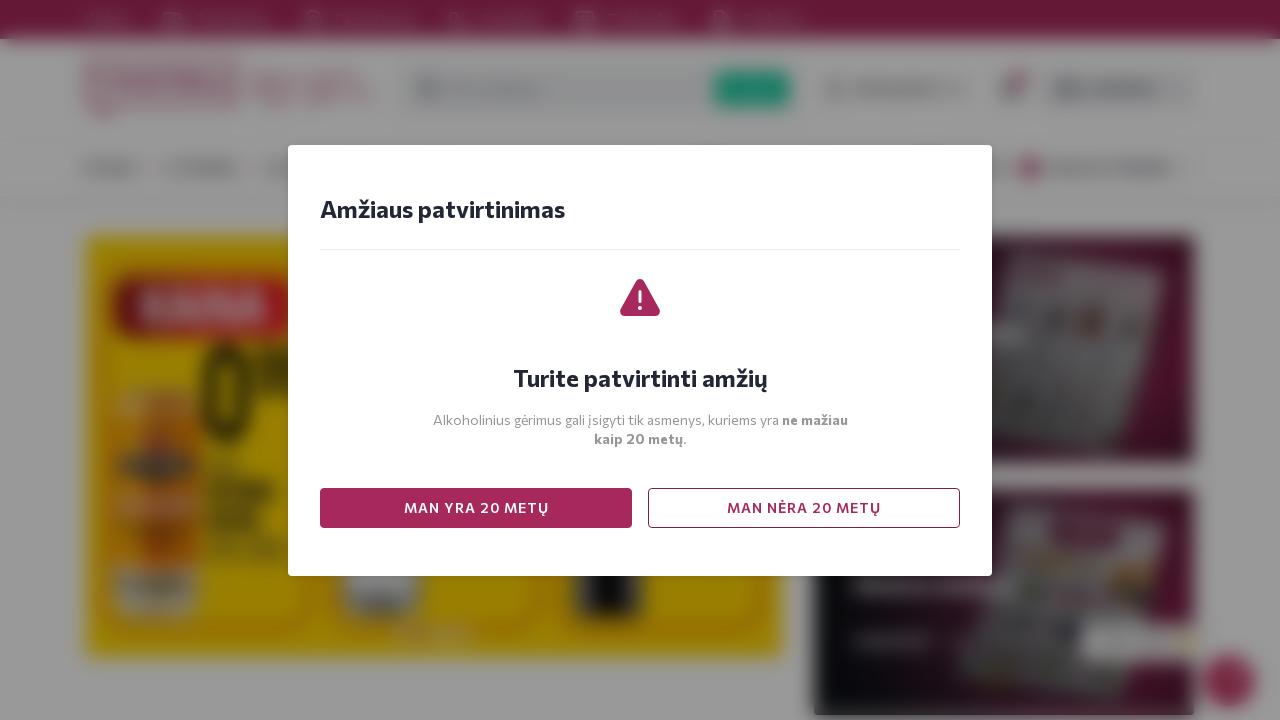

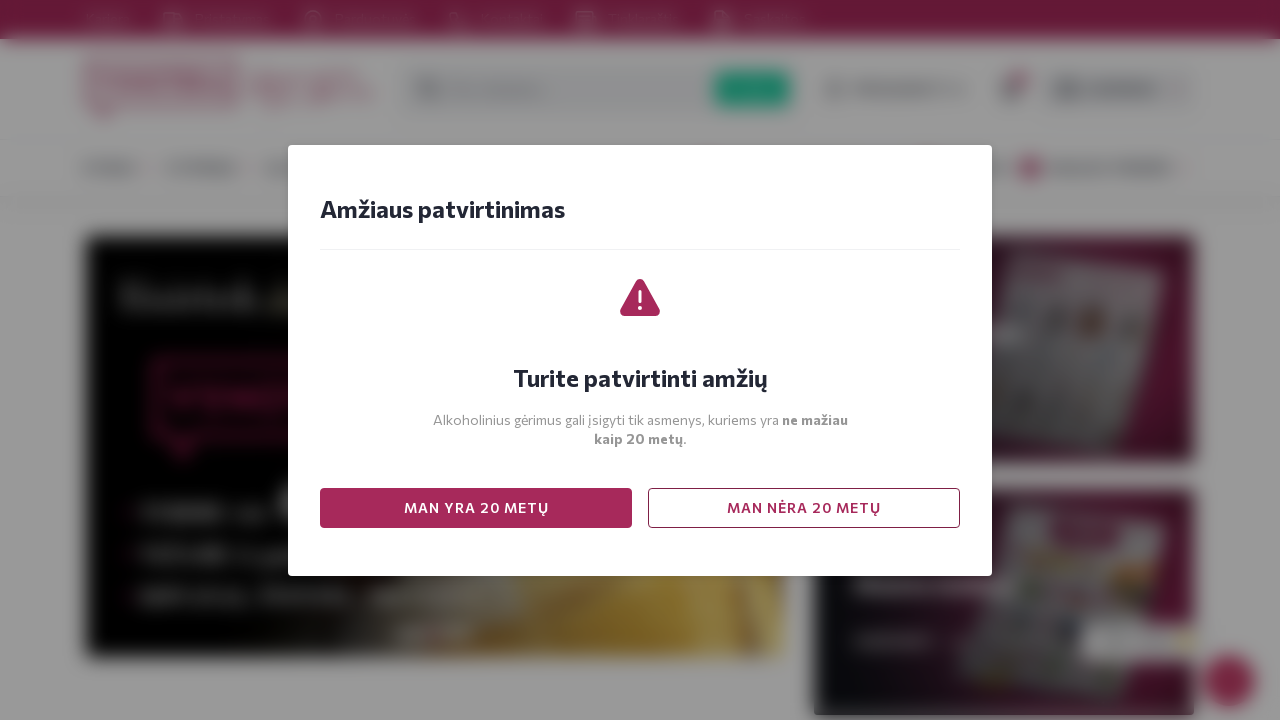